Verifies that the droppable element's color changes after a successful drag and drop operation

Starting URL: https://jqueryui.com/droppable/

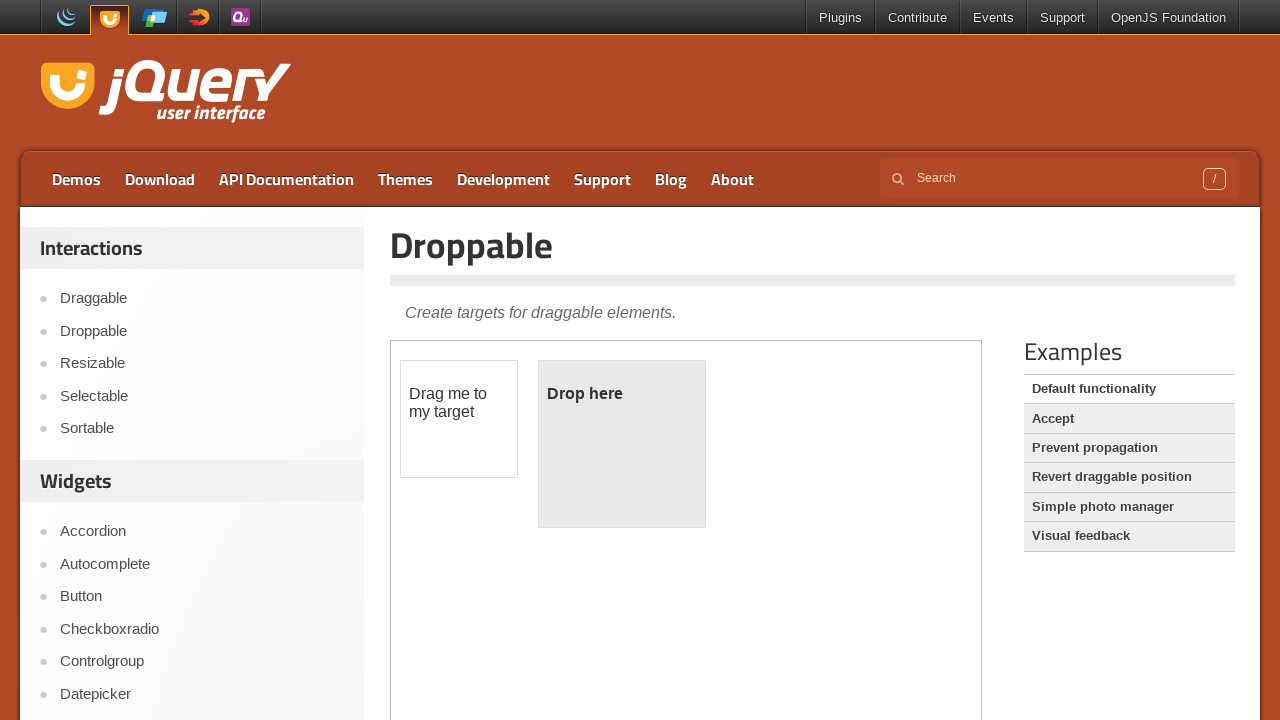

Located demo iframe
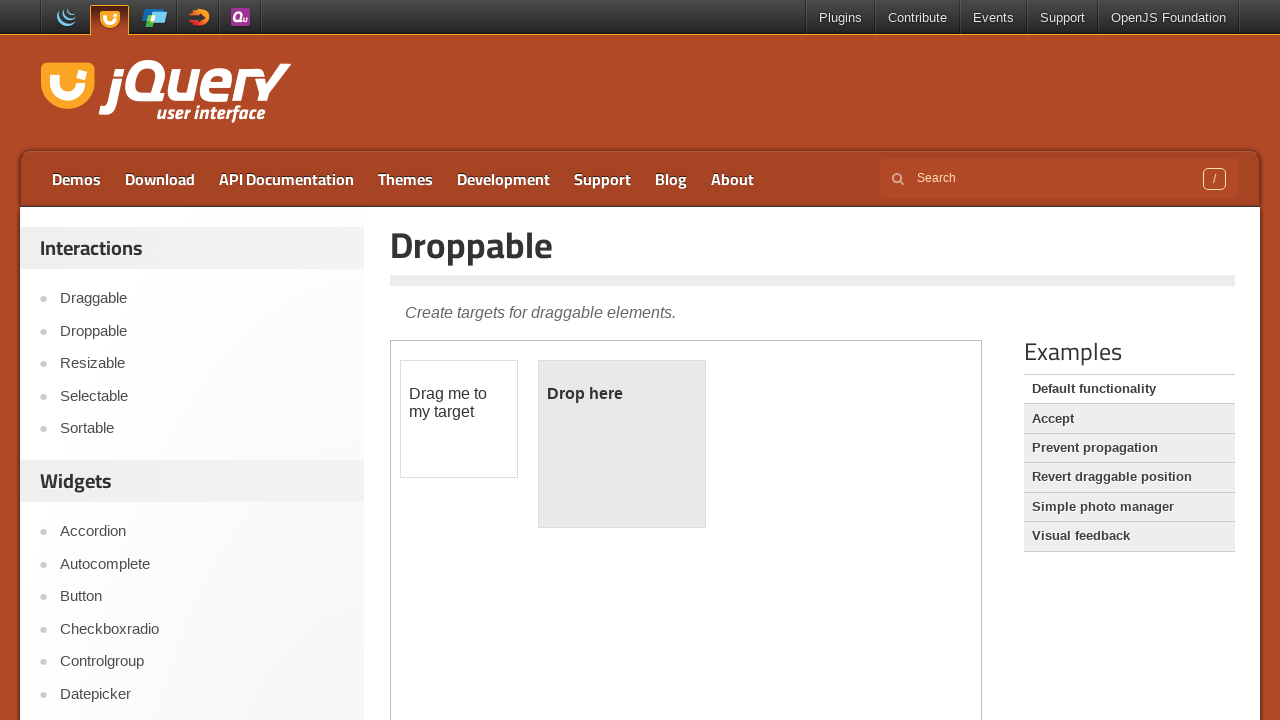

Located draggable element 'Drag me to my target'
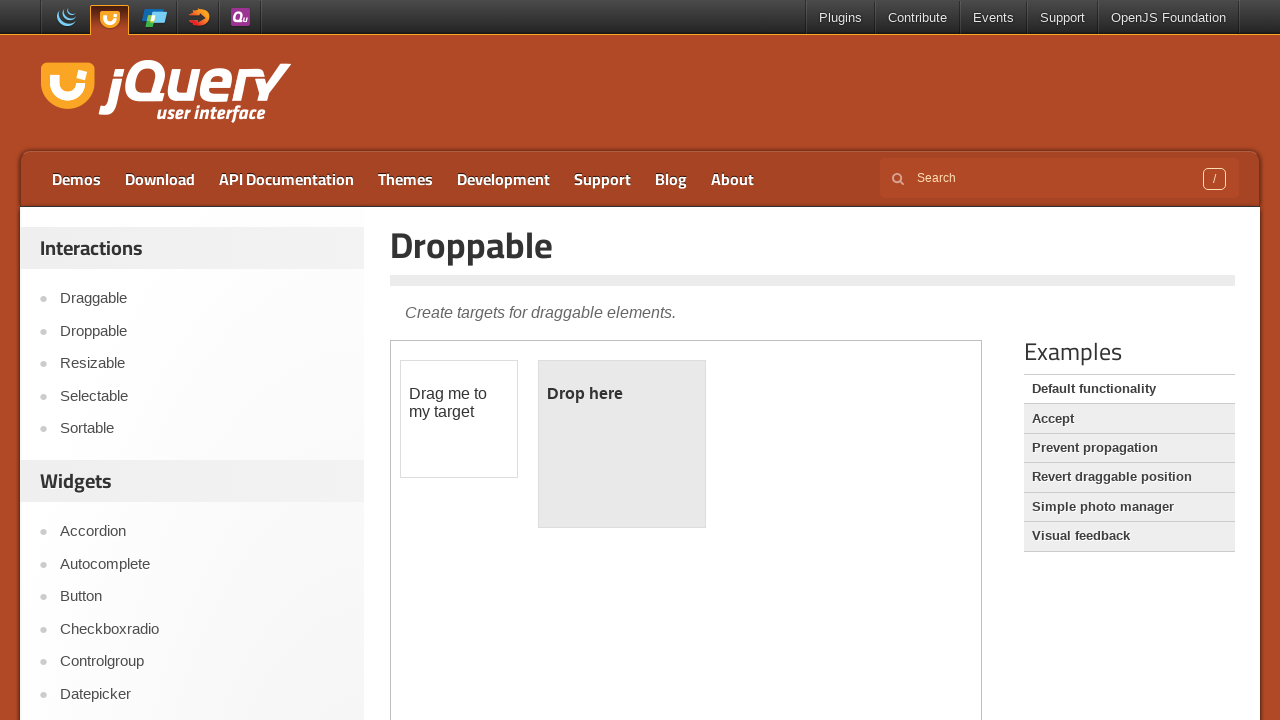

Located droppable element with id 'droppable'
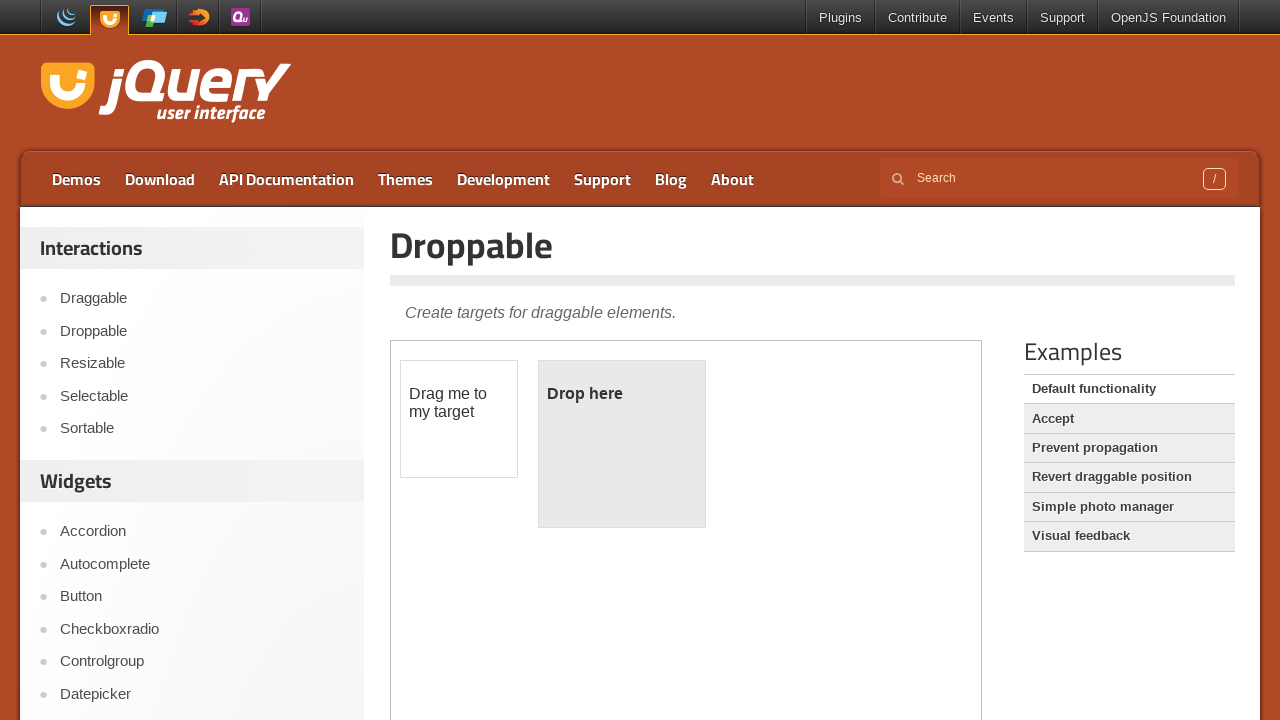

Performed drag and drop operation from draggable to droppable element at (622, 444)
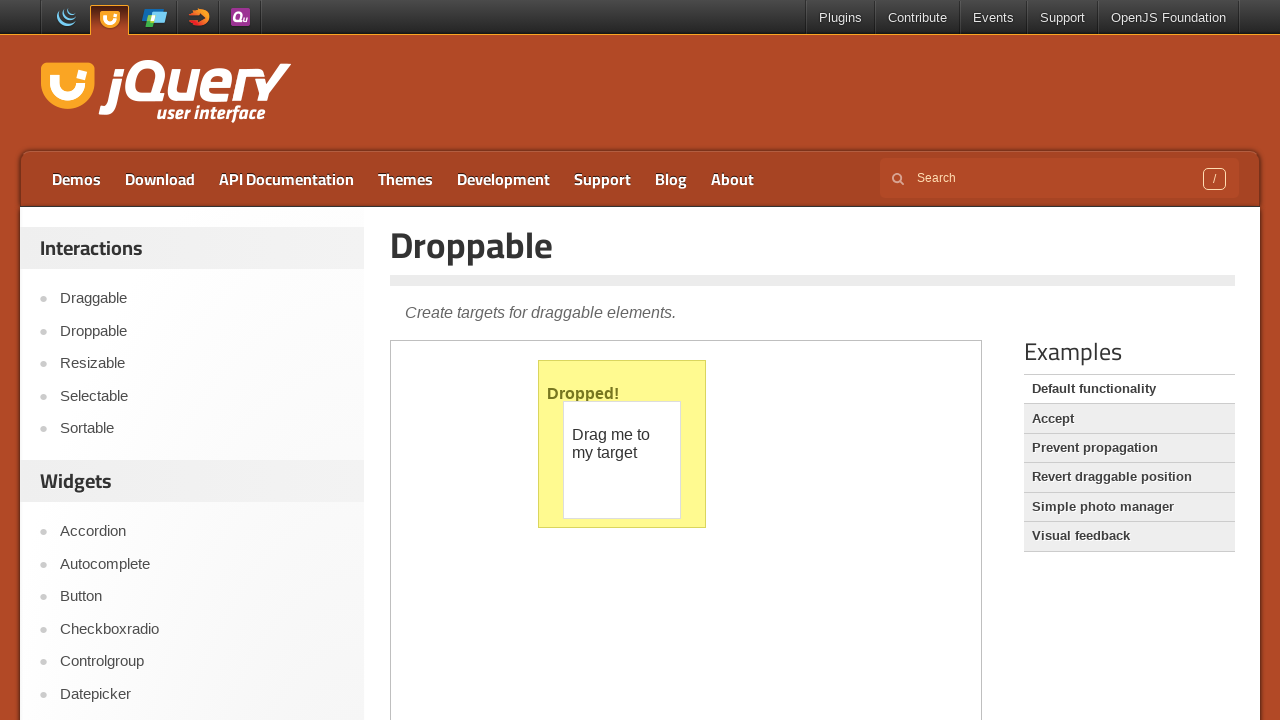

Verified droppable element is visible after drop
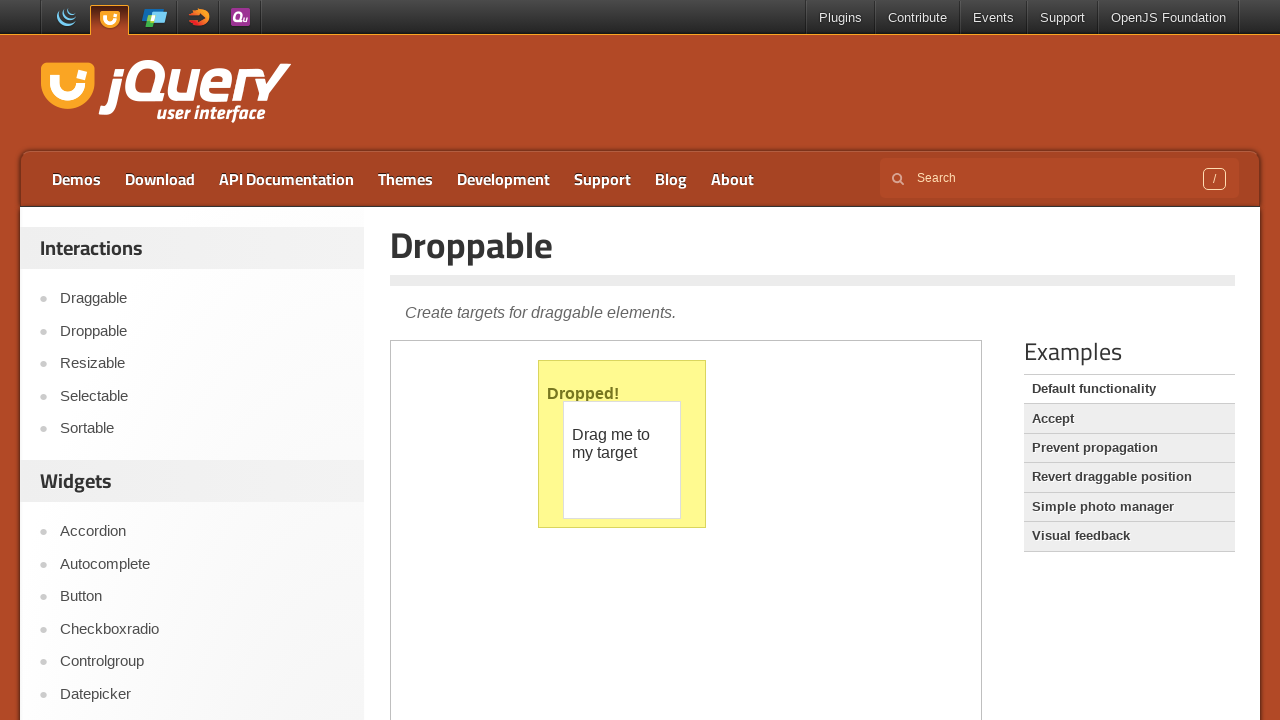

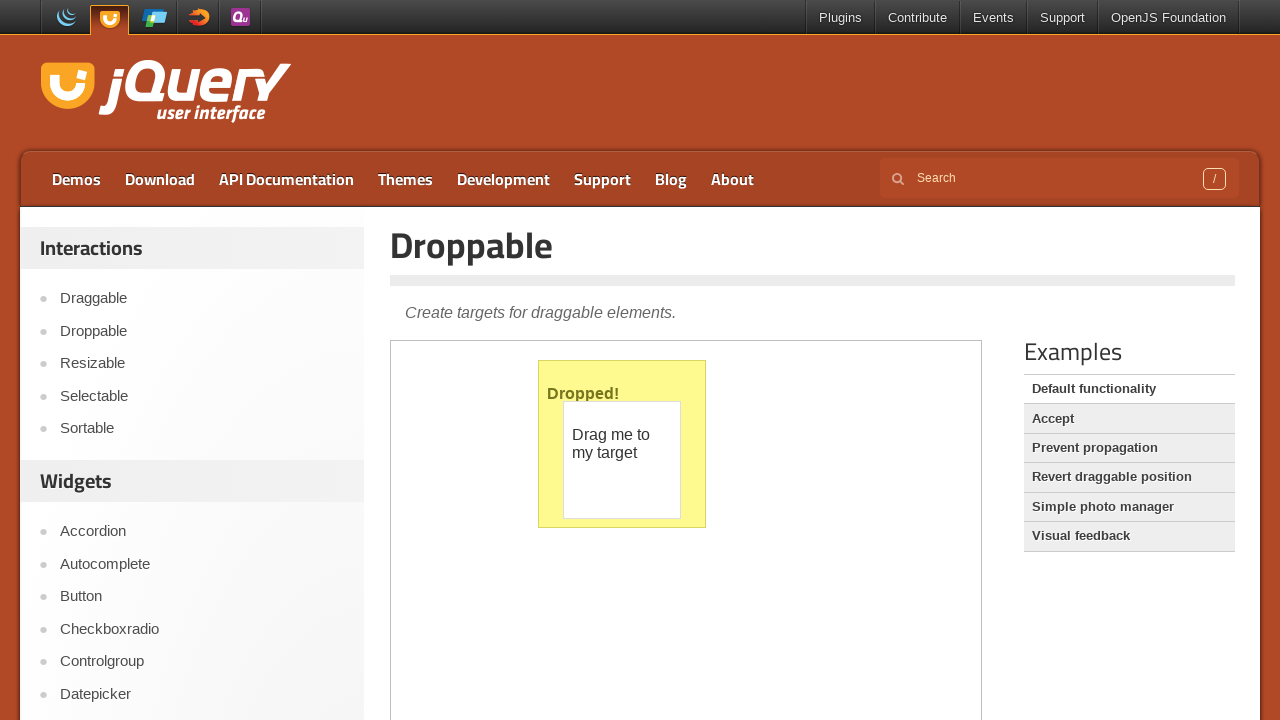